Tests marking individual todo items as complete by checking their checkboxes.

Starting URL: https://demo.playwright.dev/todomvc

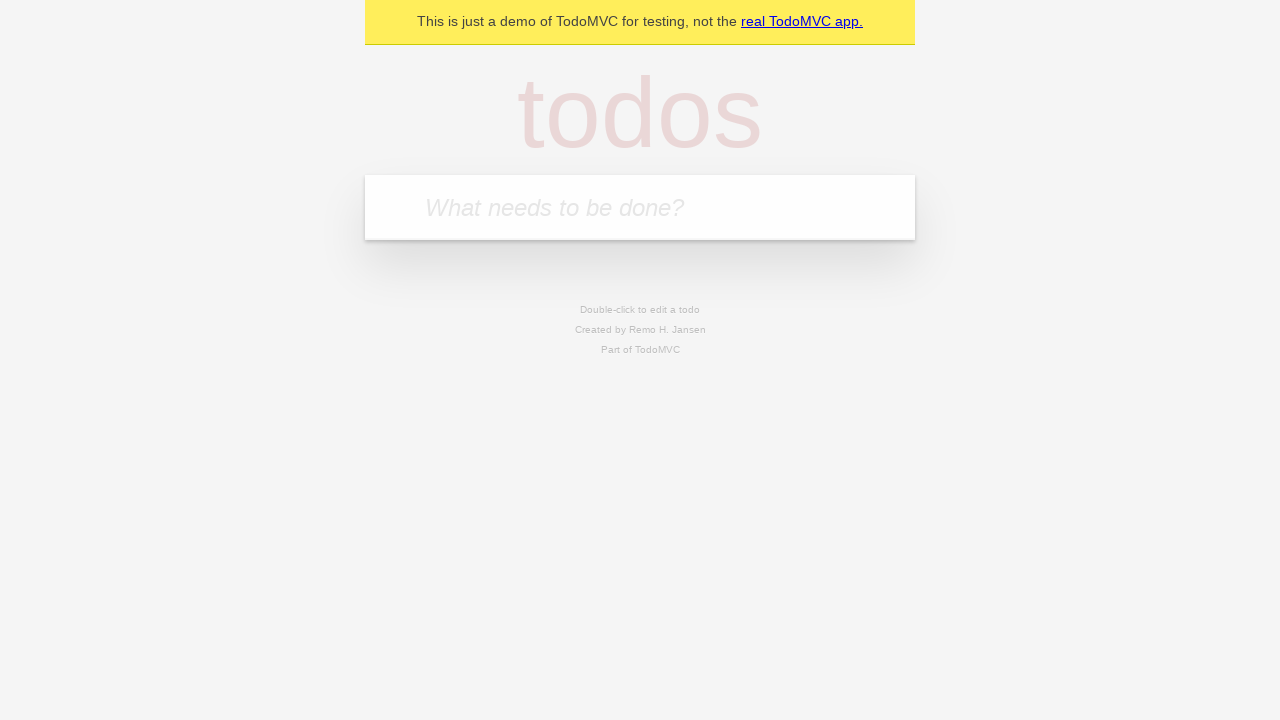

Filled input field with first todo item 'buy some cheese' on internal:attr=[placeholder="What needs to be done?"i]
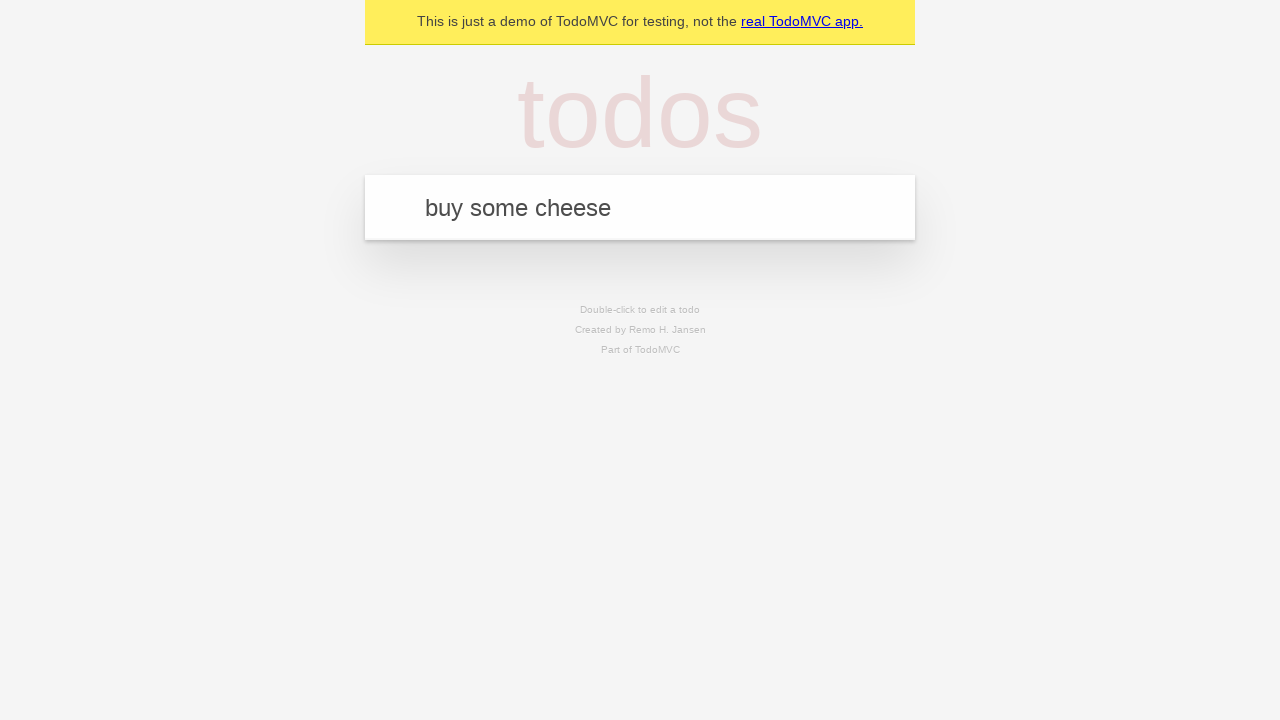

Pressed Enter to create first todo item on internal:attr=[placeholder="What needs to be done?"i]
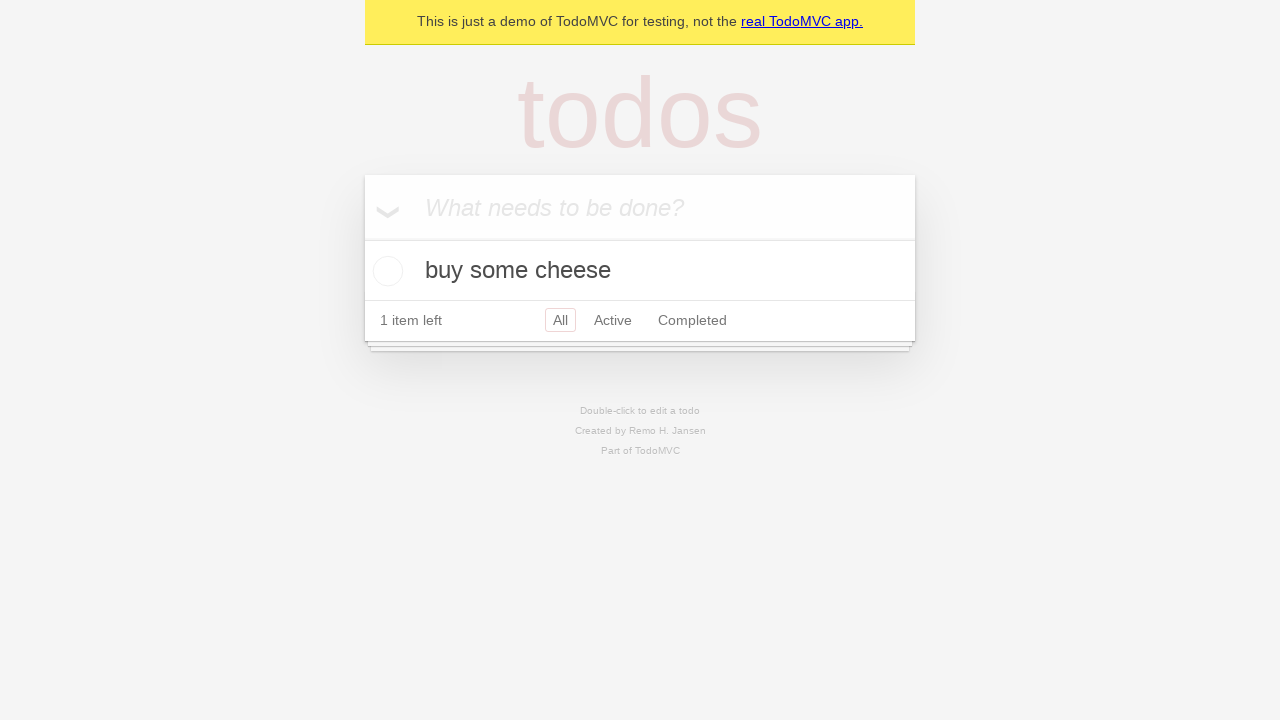

Filled input field with second todo item 'feed the cat' on internal:attr=[placeholder="What needs to be done?"i]
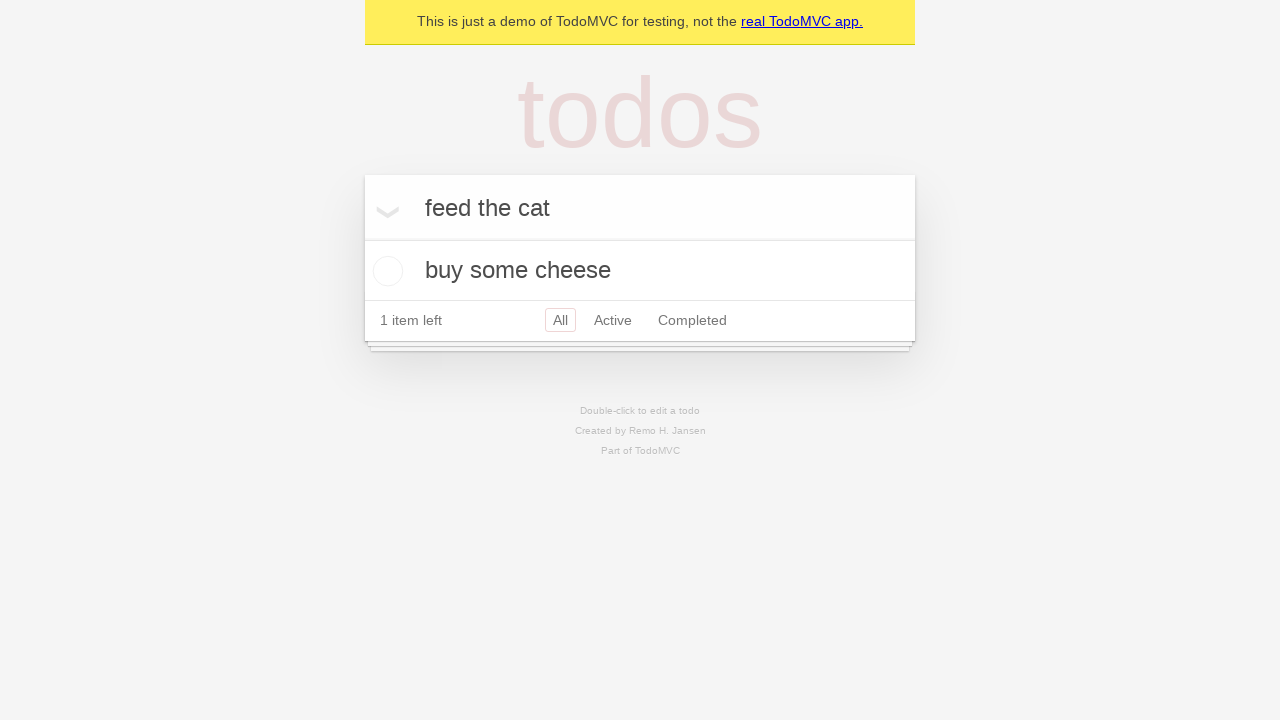

Pressed Enter to create second todo item on internal:attr=[placeholder="What needs to be done?"i]
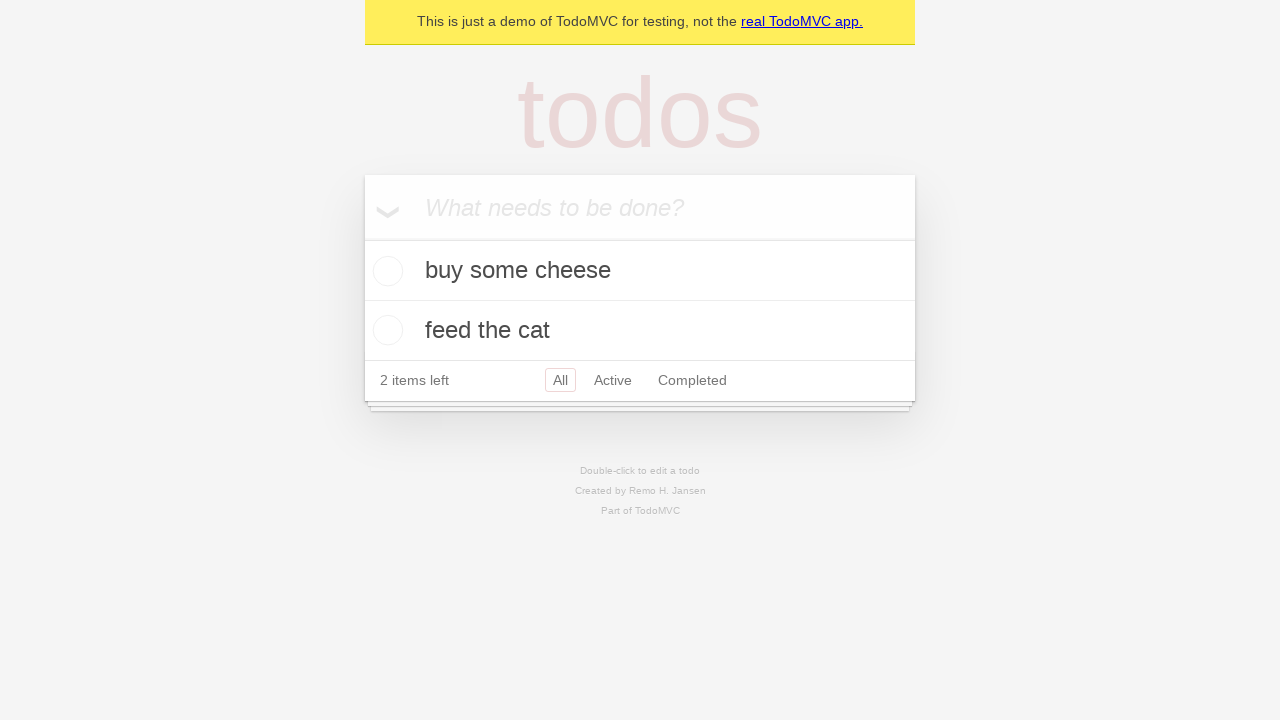

Checked checkbox for first todo item 'buy some cheese' at (385, 271) on internal:testid=[data-testid="todo-item"s] >> nth=0 >> internal:role=checkbox
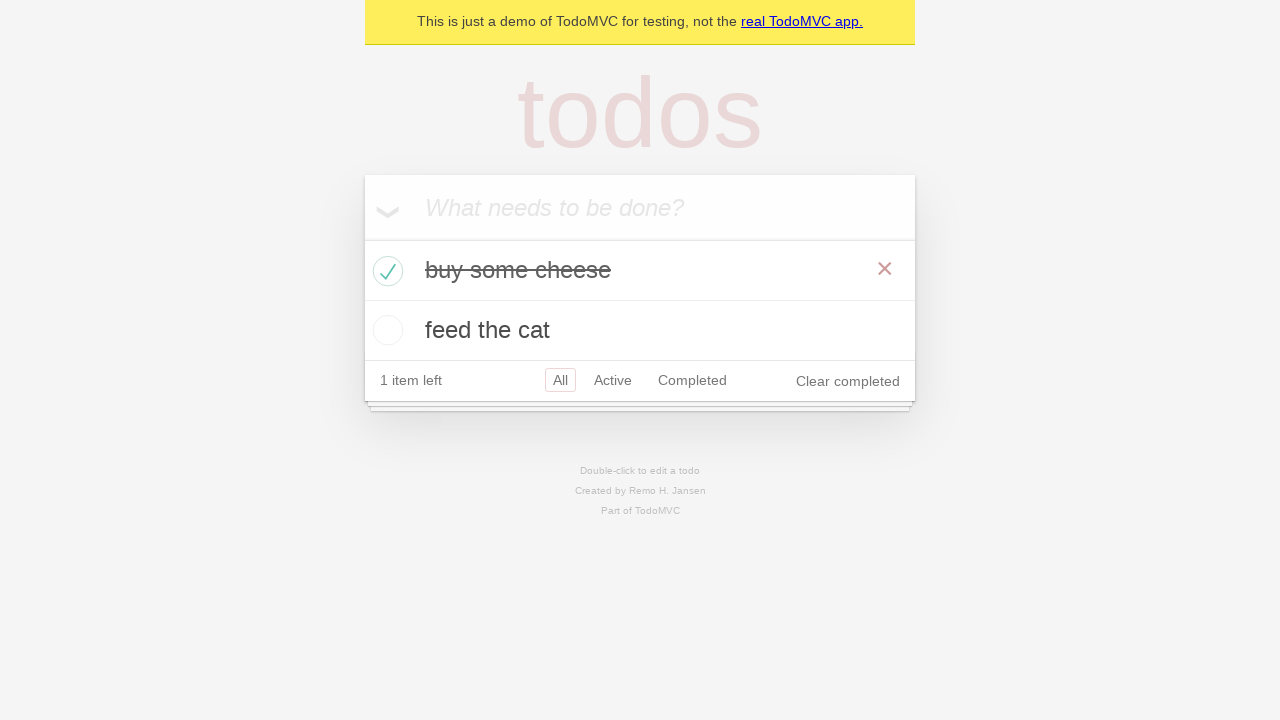

Checked checkbox for second todo item 'feed the cat' at (385, 330) on internal:testid=[data-testid="todo-item"s] >> nth=1 >> internal:role=checkbox
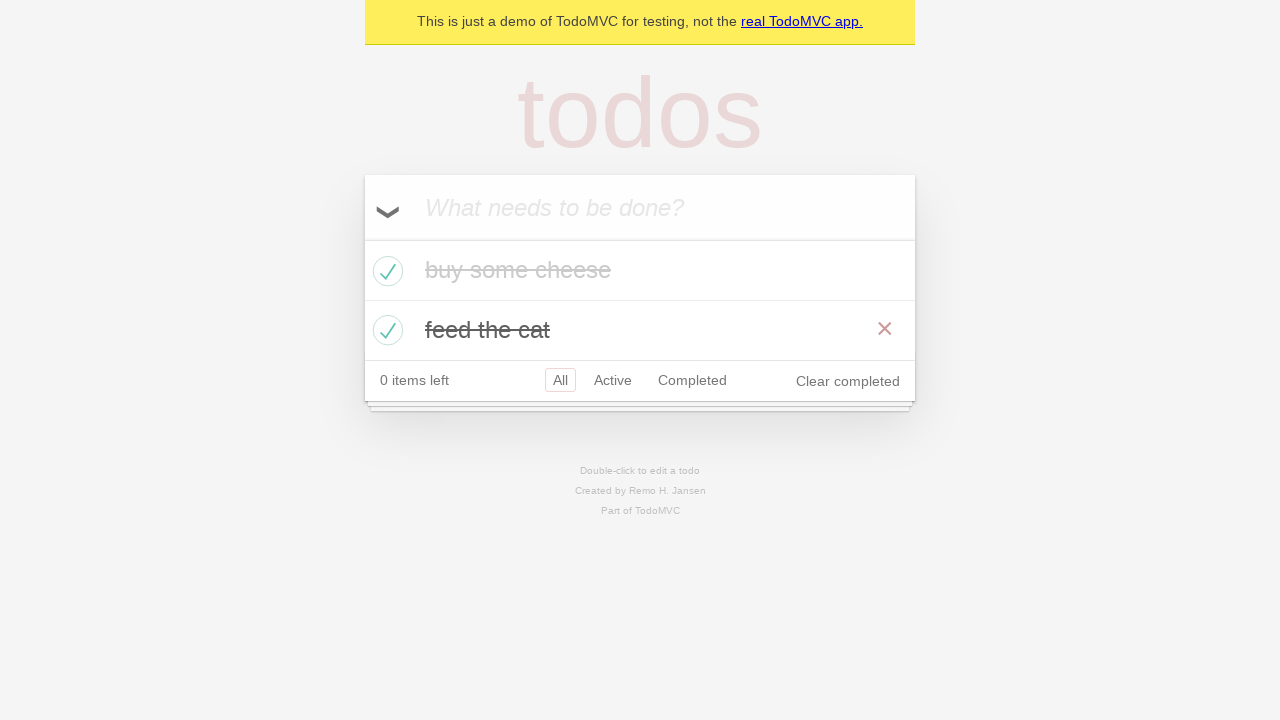

Waited for todo items to be marked as completed
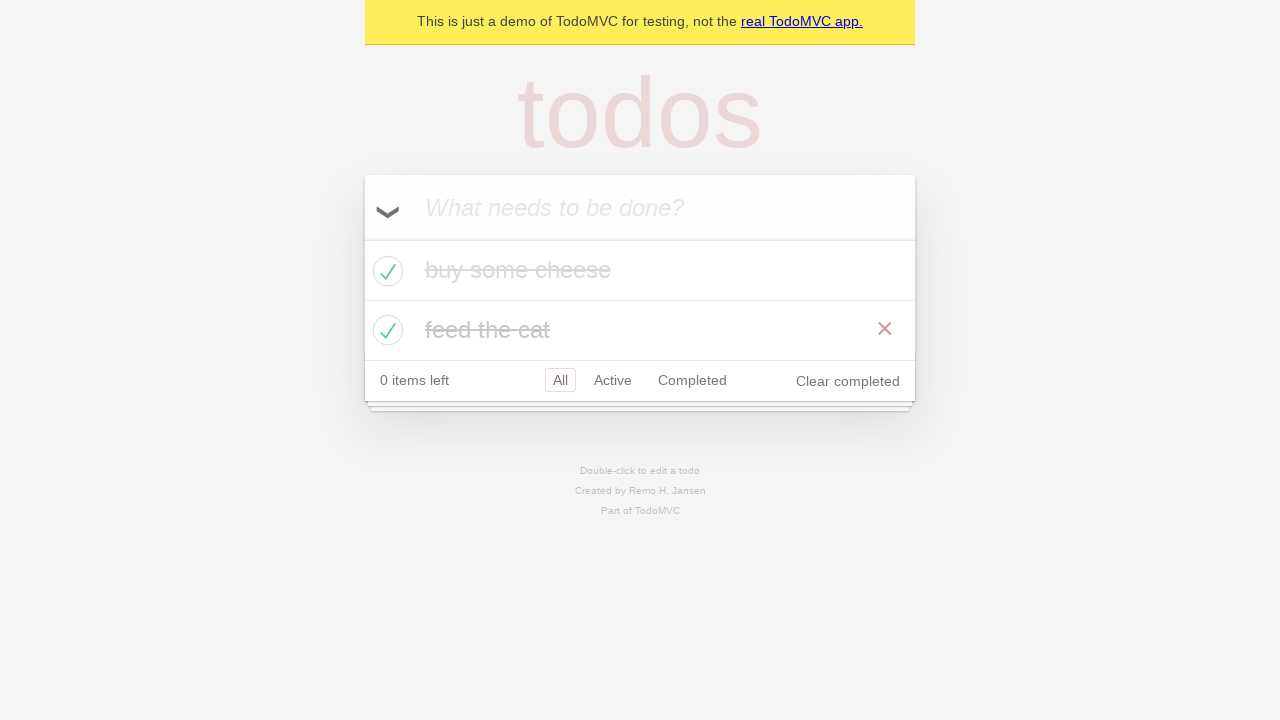

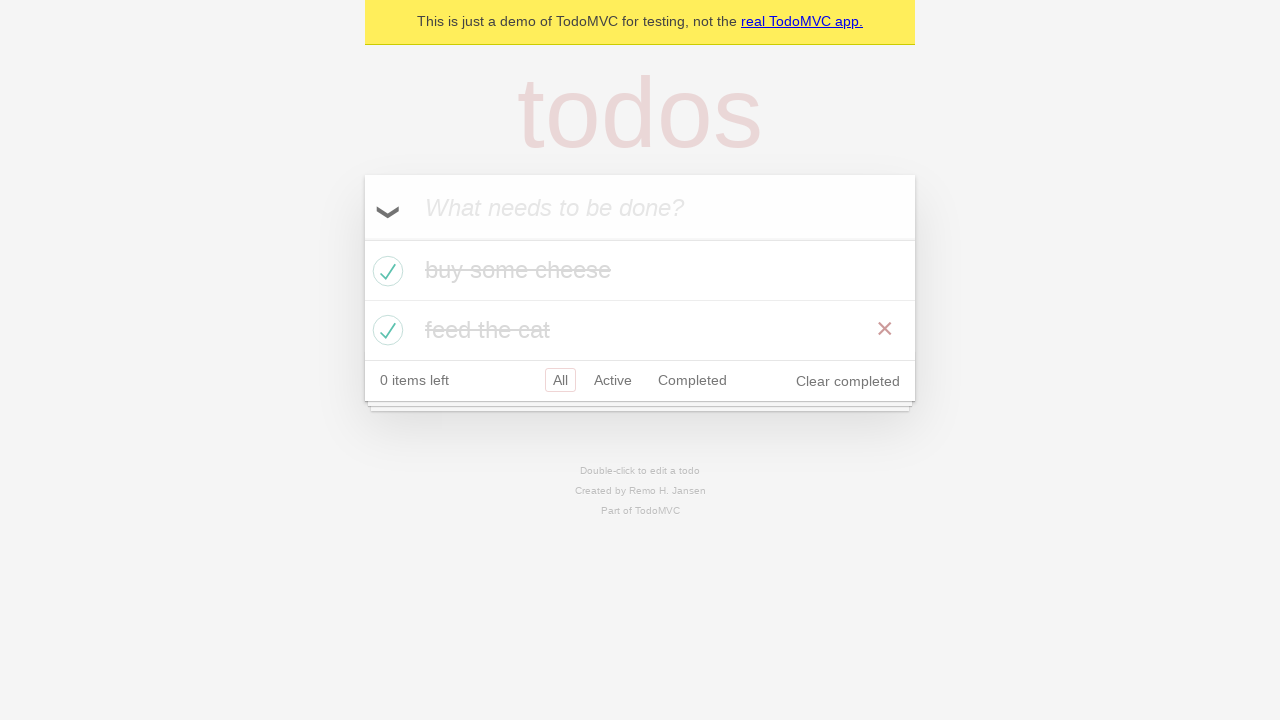